Tests a BMI (Body Mass Index) calculator by entering weight and height values and clicking the calculate button to check for underweight classification

Starting URL: https://www.saude.rj.gov.br/obesidade/calcule-seu-imc

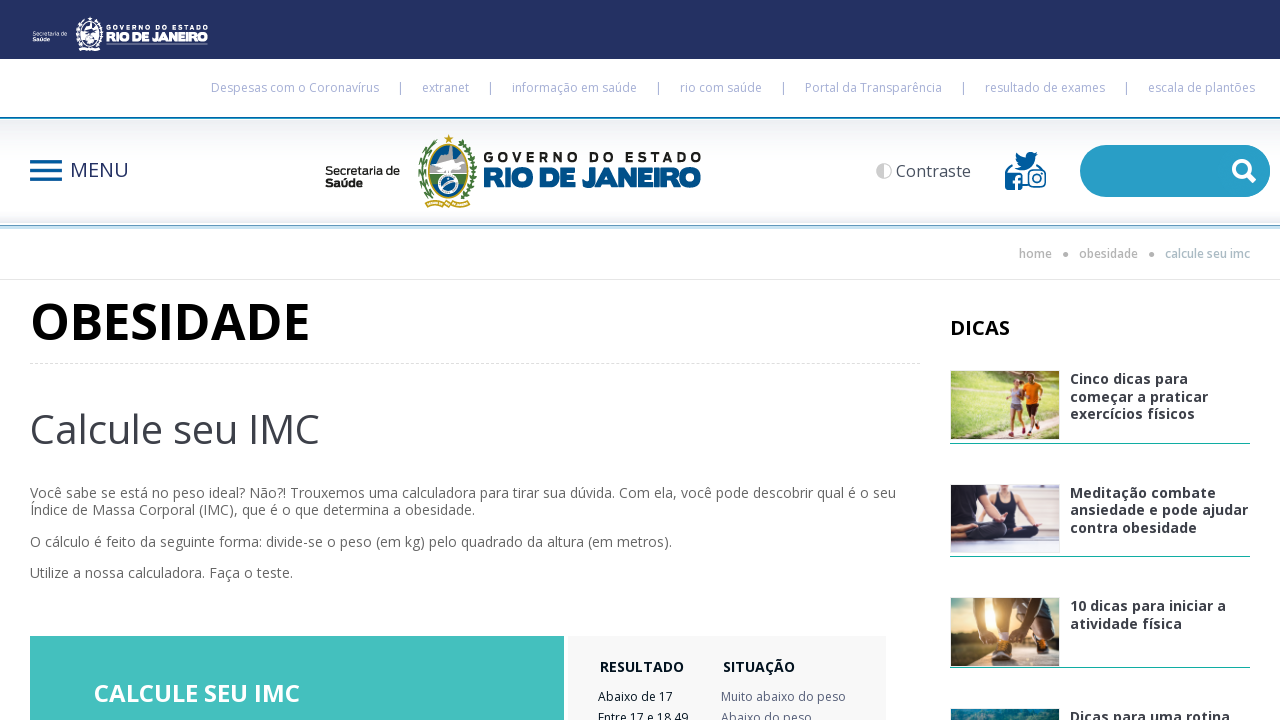

Clicked on the weight input field at (388, 361) on #Peso
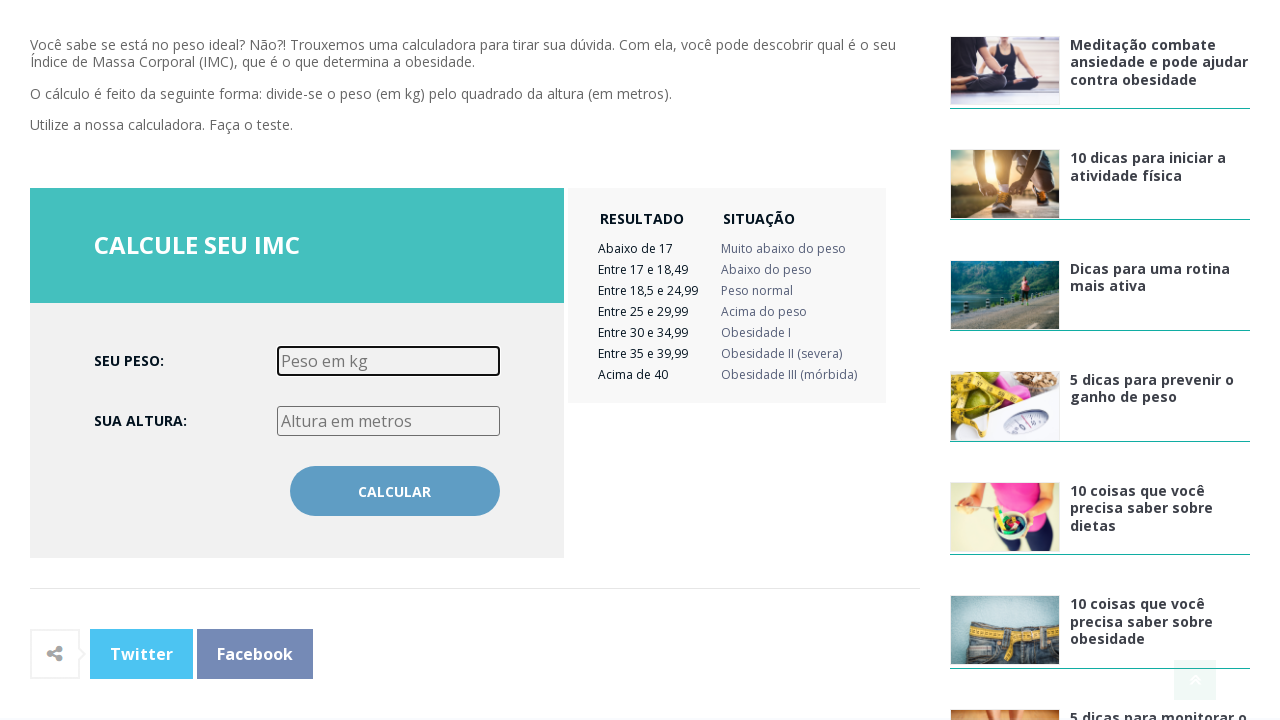

Entered weight value of 17 kg on #Peso
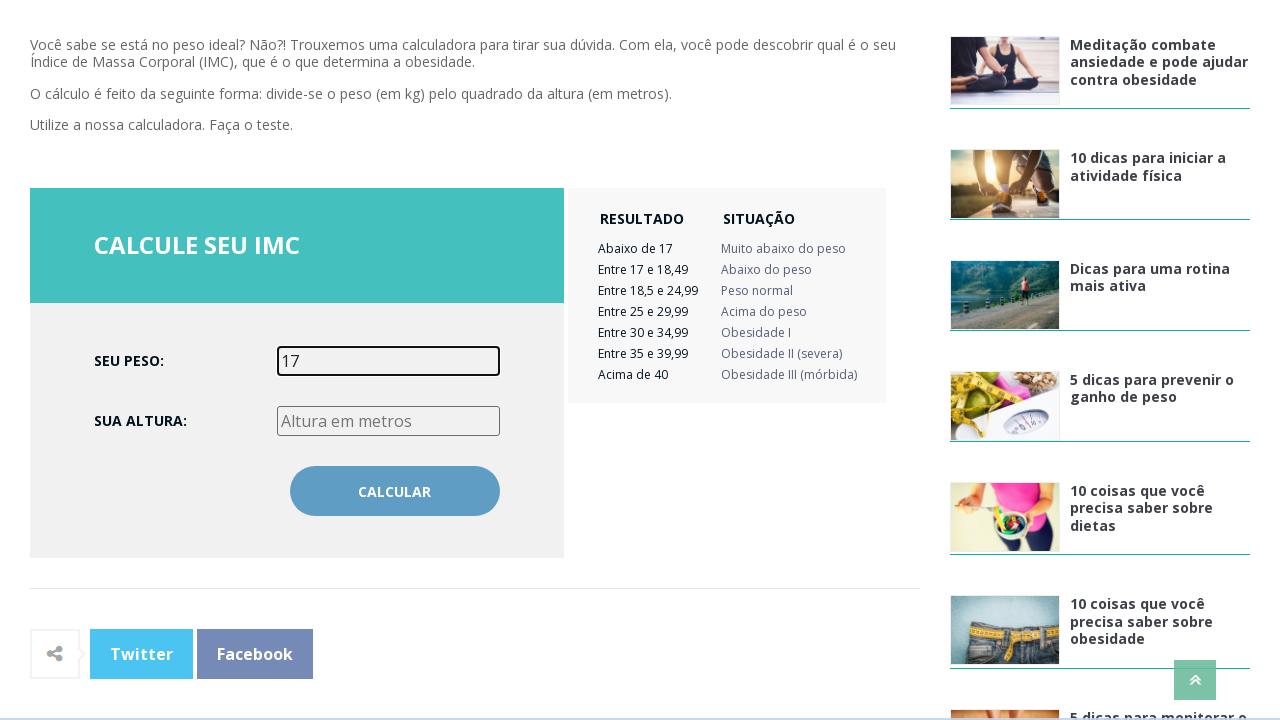

Clicked on the height input field at (388, 421) on #Altura
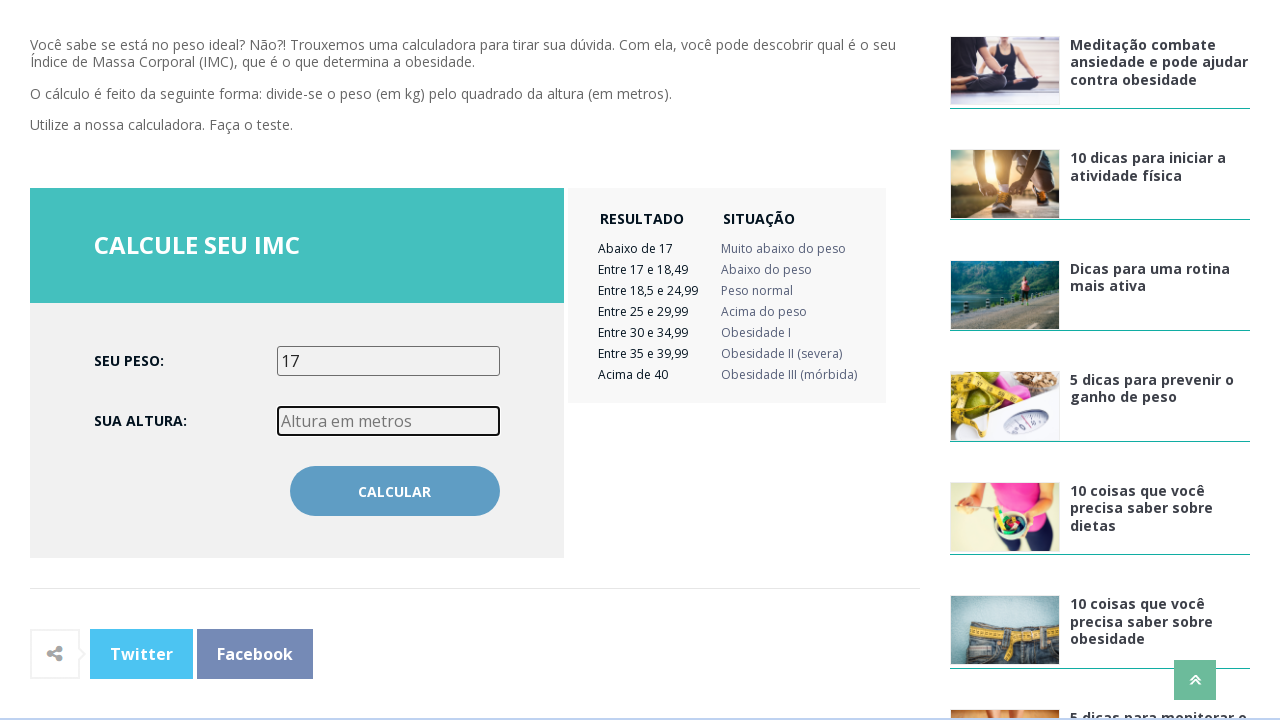

Entered height value of 1,00 meters (using Brazilian comma decimal separator) on #Altura
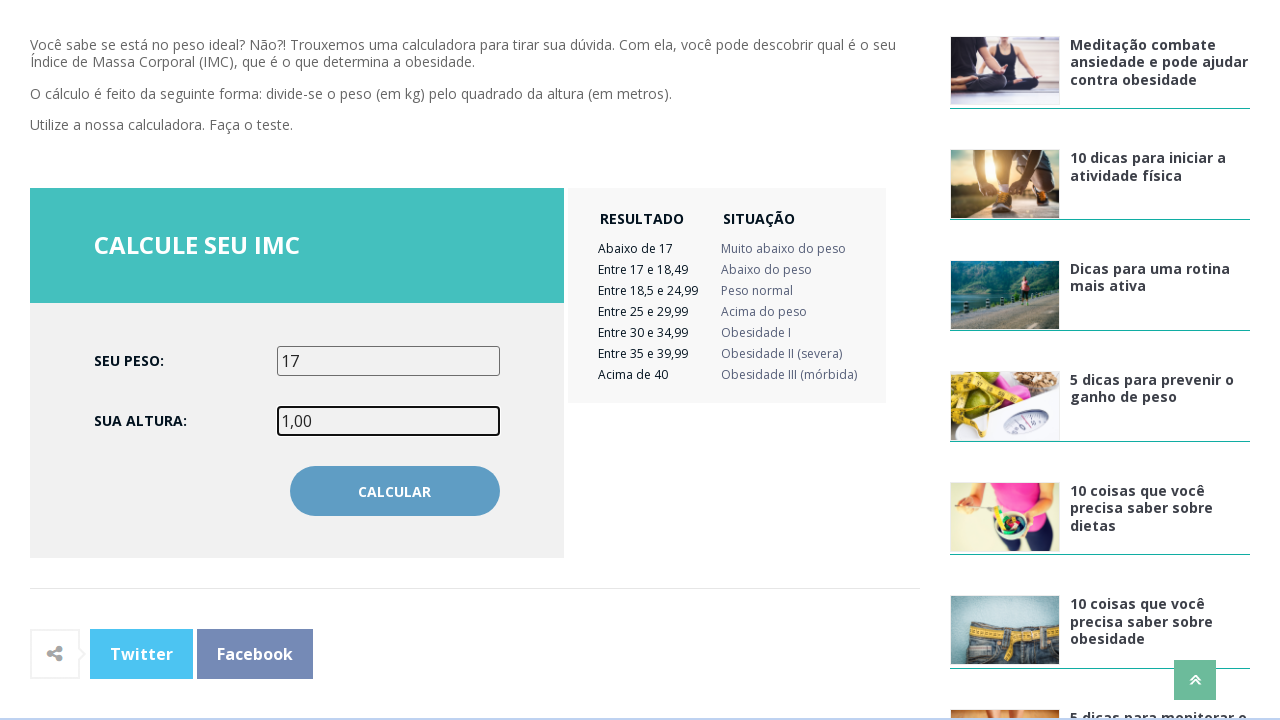

Clicked the calculate button to compute BMI and check for underweight classification at (395, 491) on #Calcular
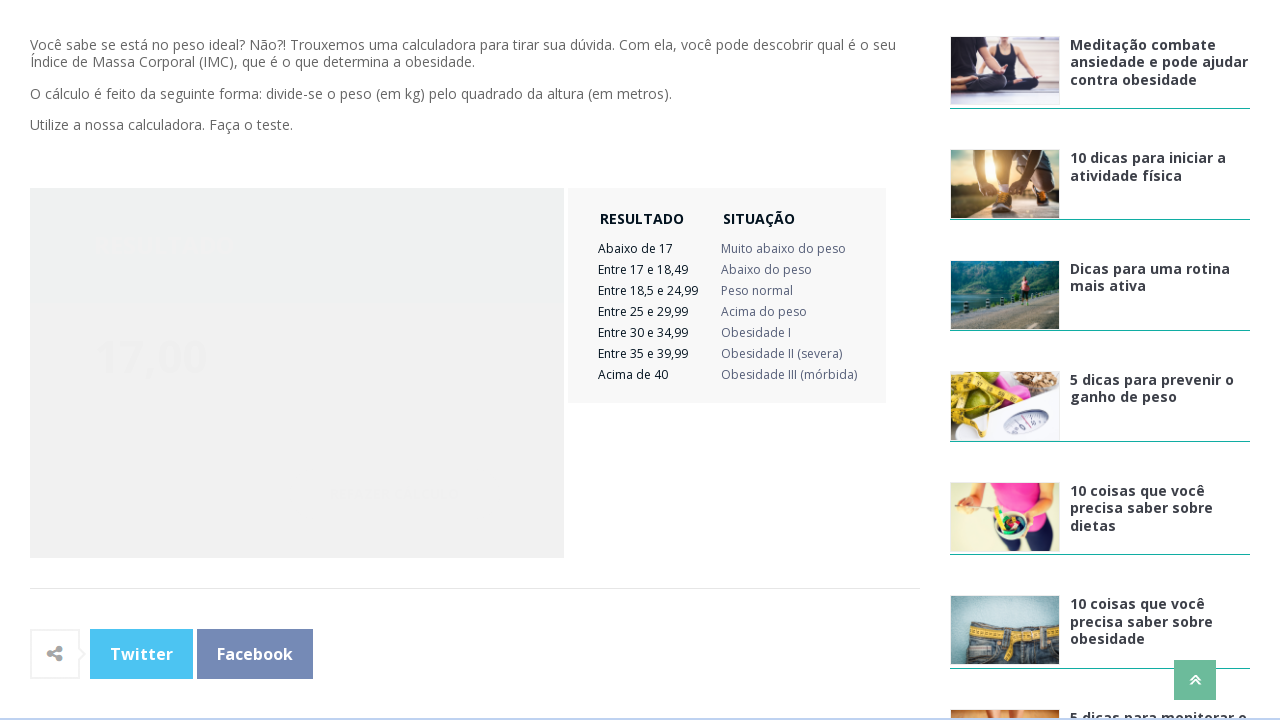

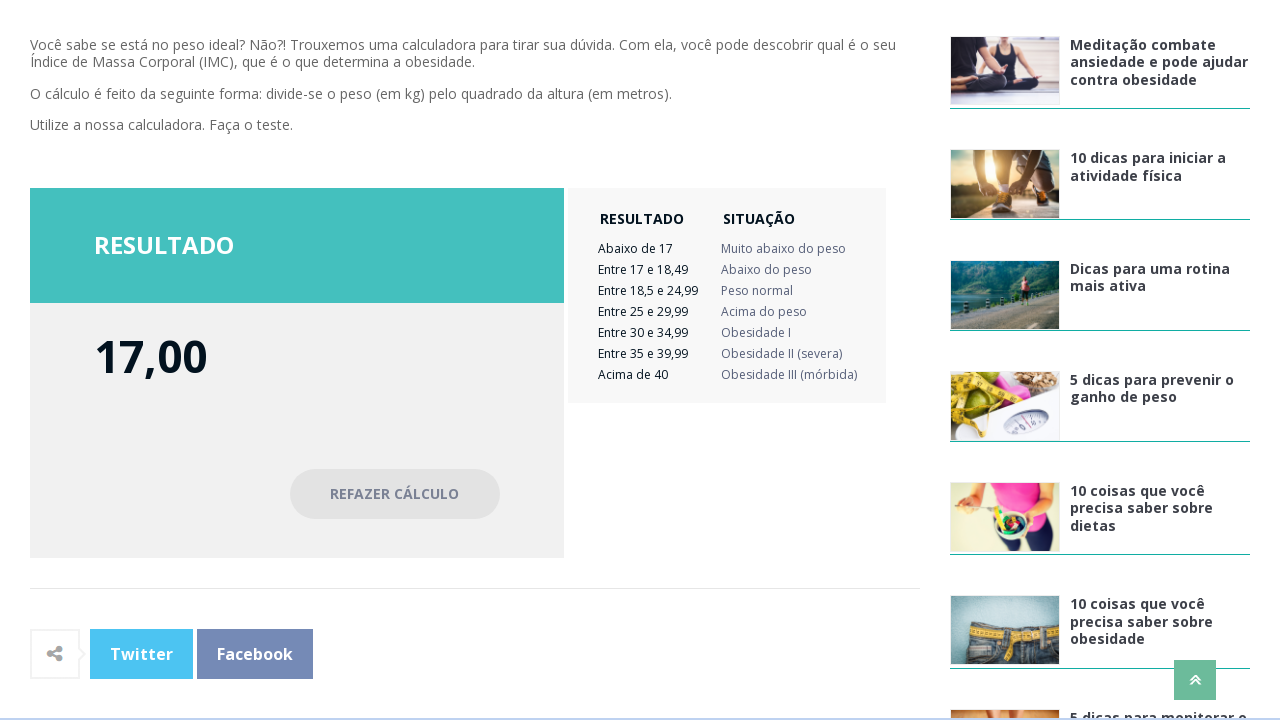